Tests dynamic loading functionality by navigating to a dynamic loading page and verifying element invisibility after clicking a link

Starting URL: https://practice.cydeo.com/dynamic_loading

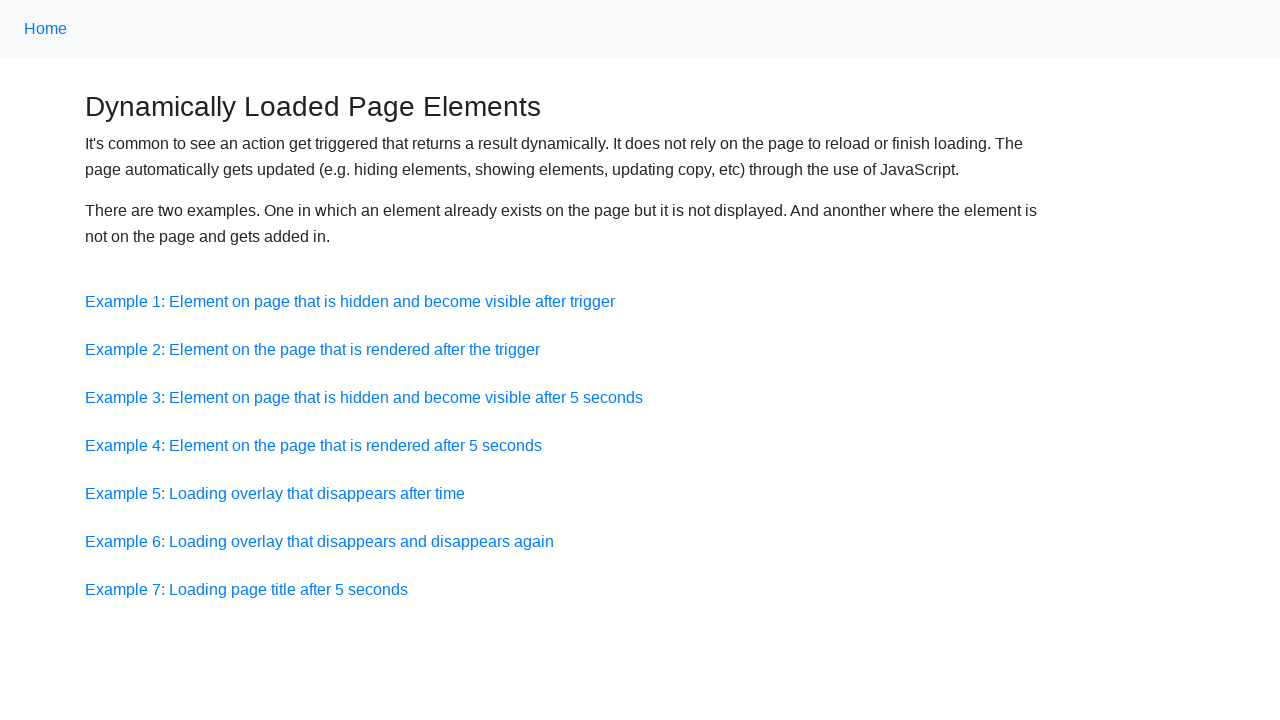

Clicked on the dynamic loading example 4 link at (314, 445) on a[href='/dynamic_loading/4']
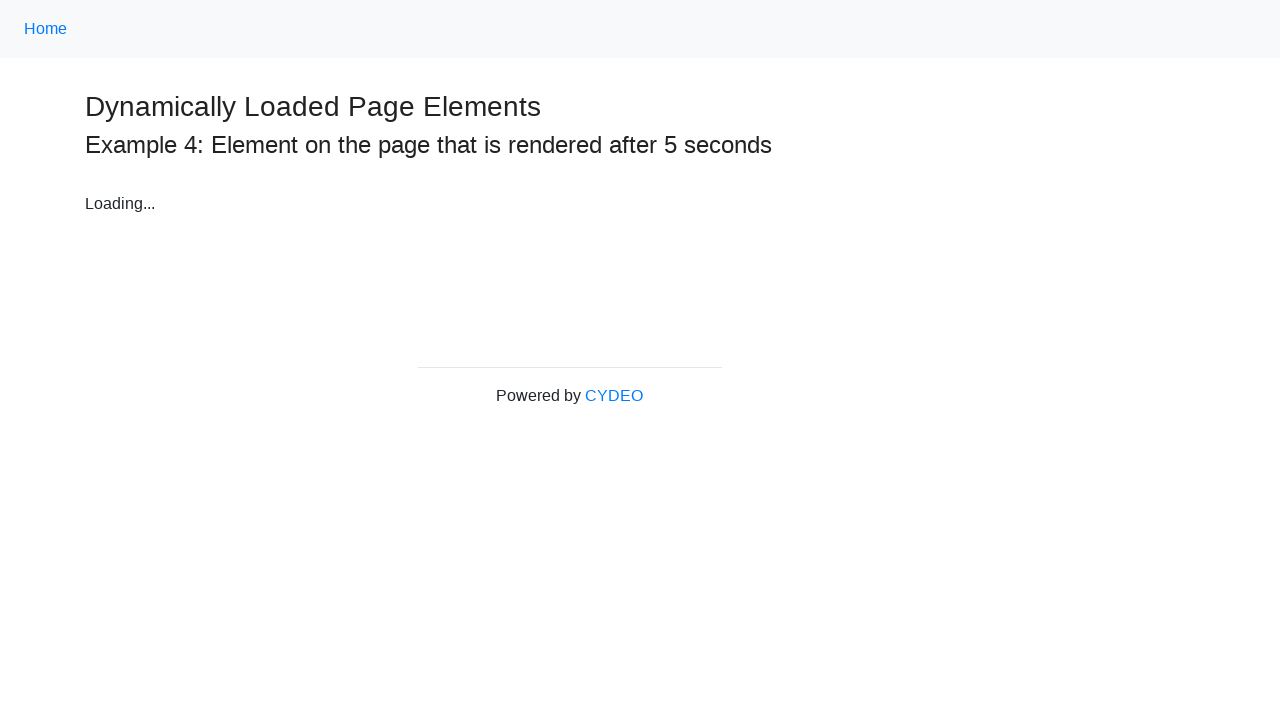

Waited for 'Hello World!' element to become invisible
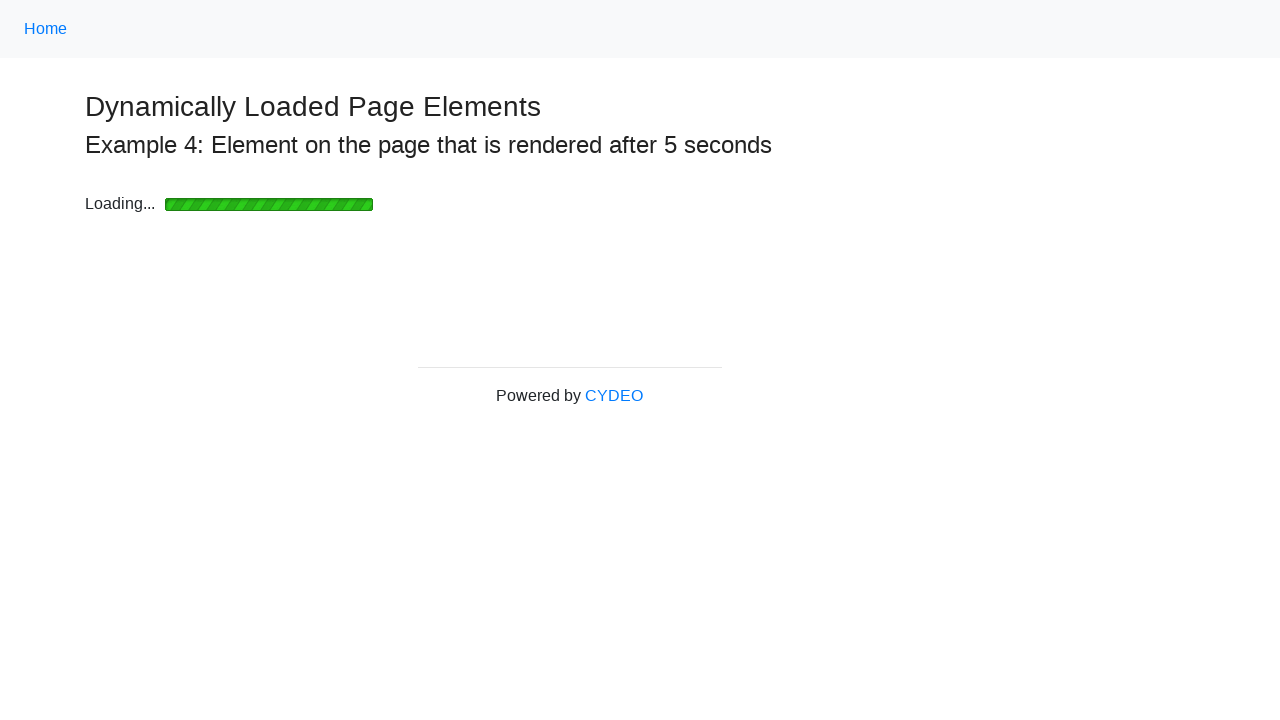

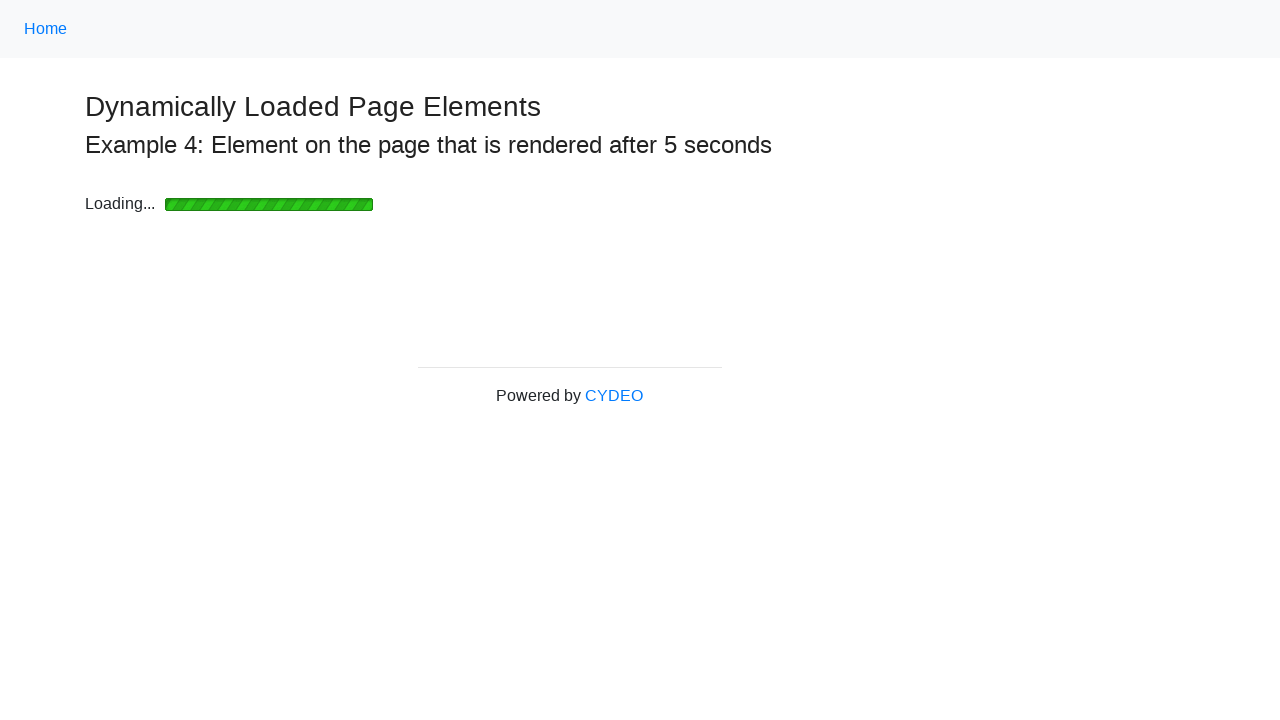